Tests dynamic element loading by clicking a start button and waiting for a dynamically loaded element to appear

Starting URL: http://syntaxprojects.com/dynamic-elements-loading.php

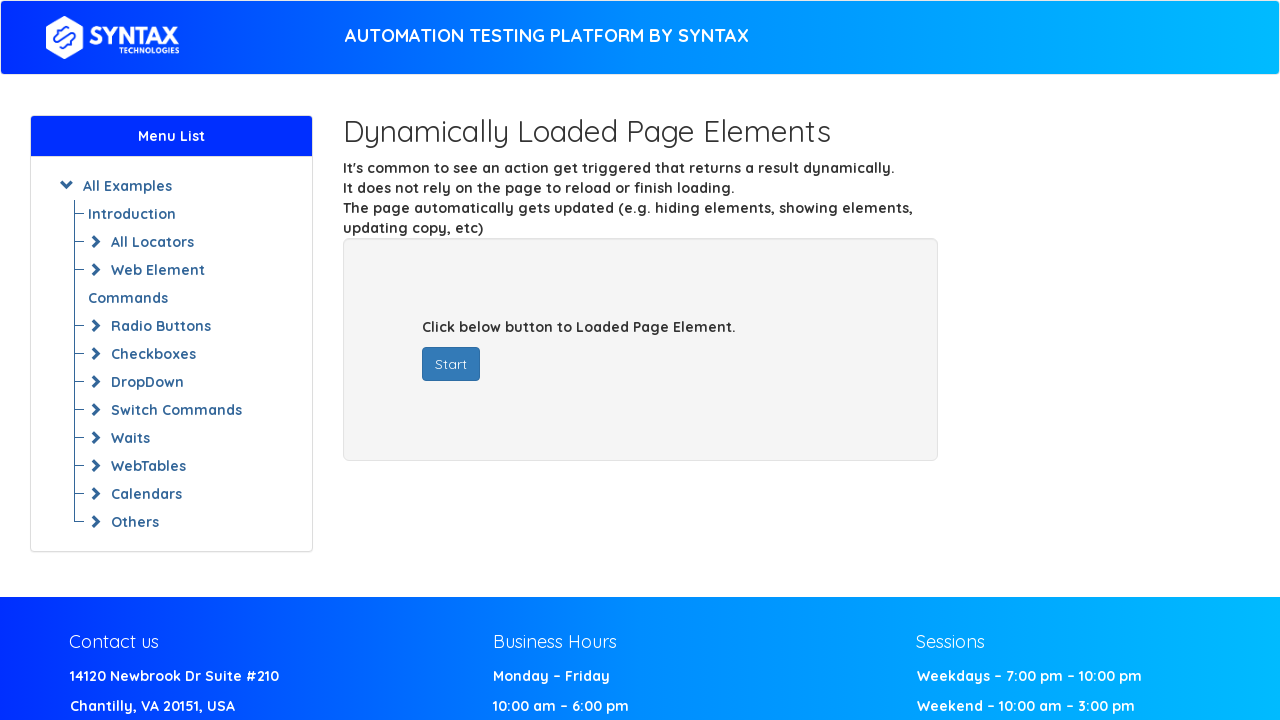

Clicked start button to trigger dynamic element loading at (451, 364) on button#startButton
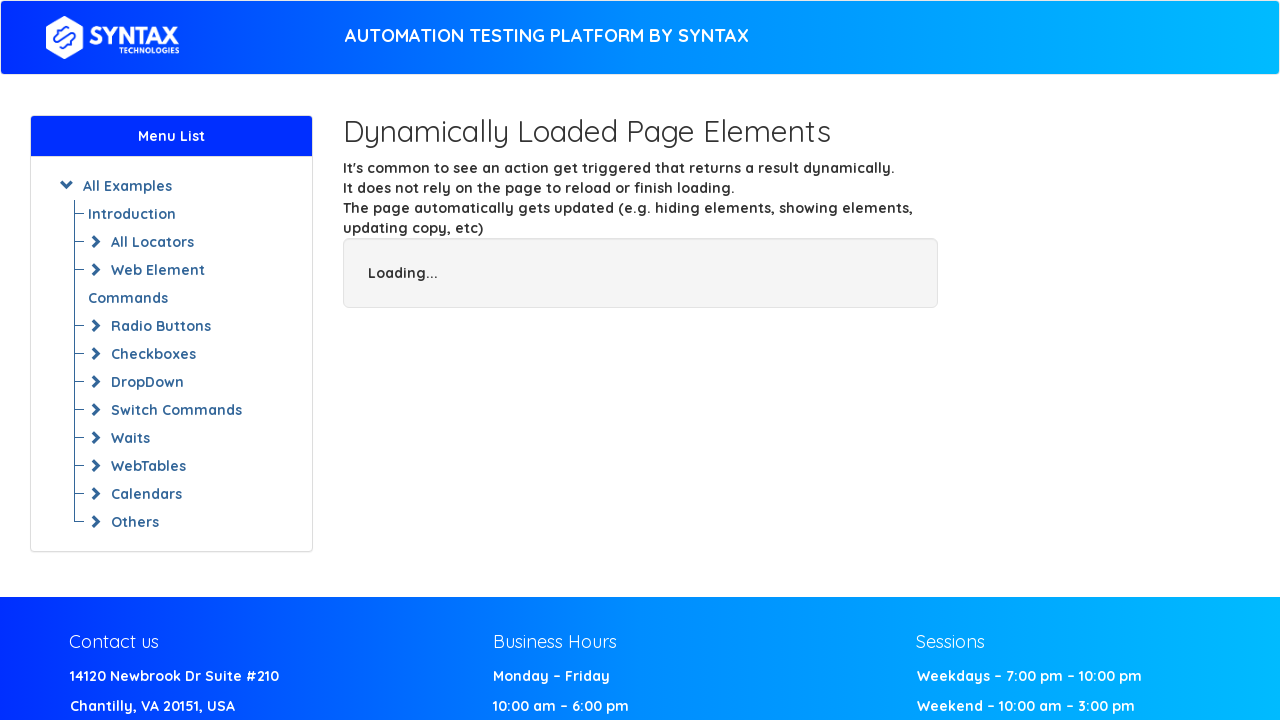

Dynamically loaded element appeared (finish heading)
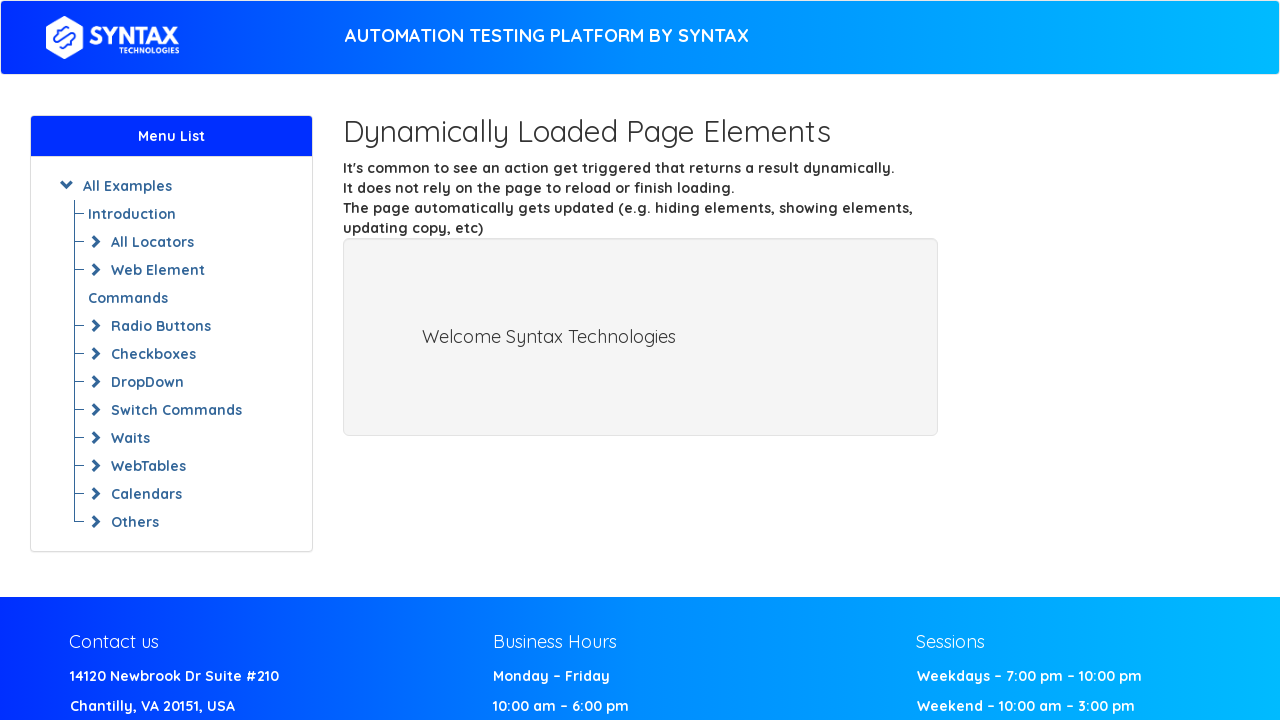

Located the dynamically loaded h4 element
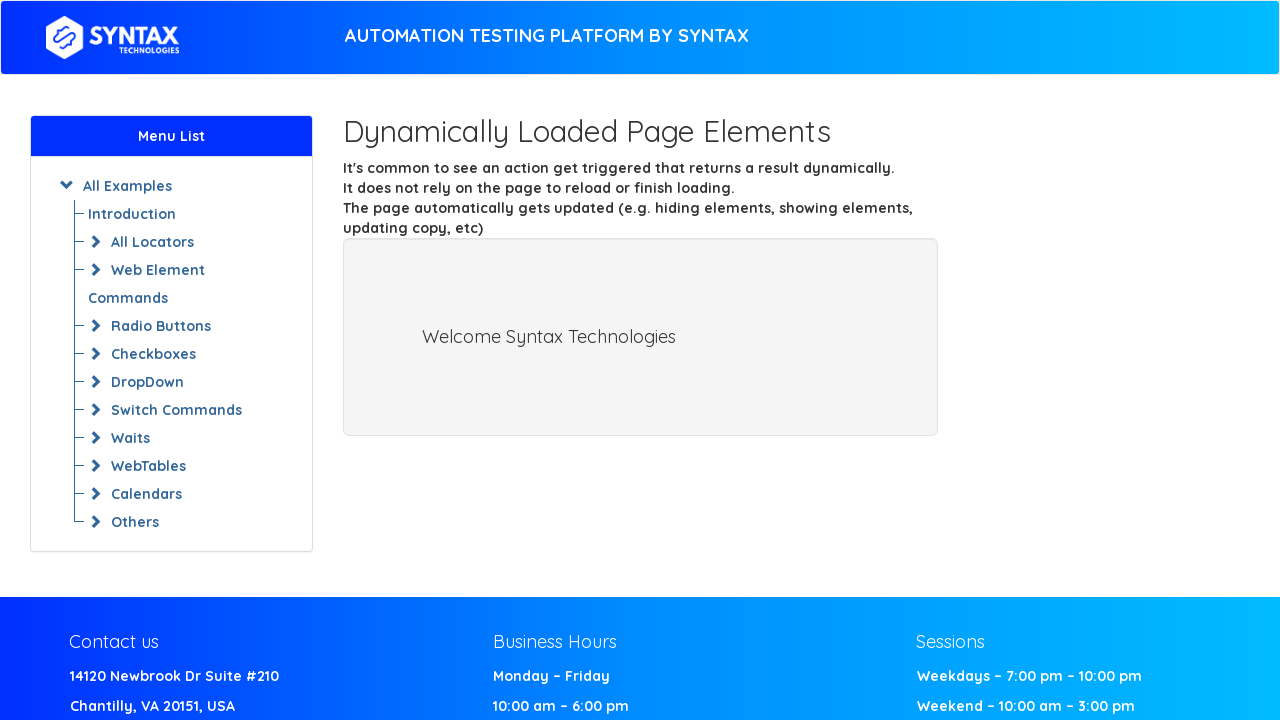

Retrieved and printed text content from loaded element
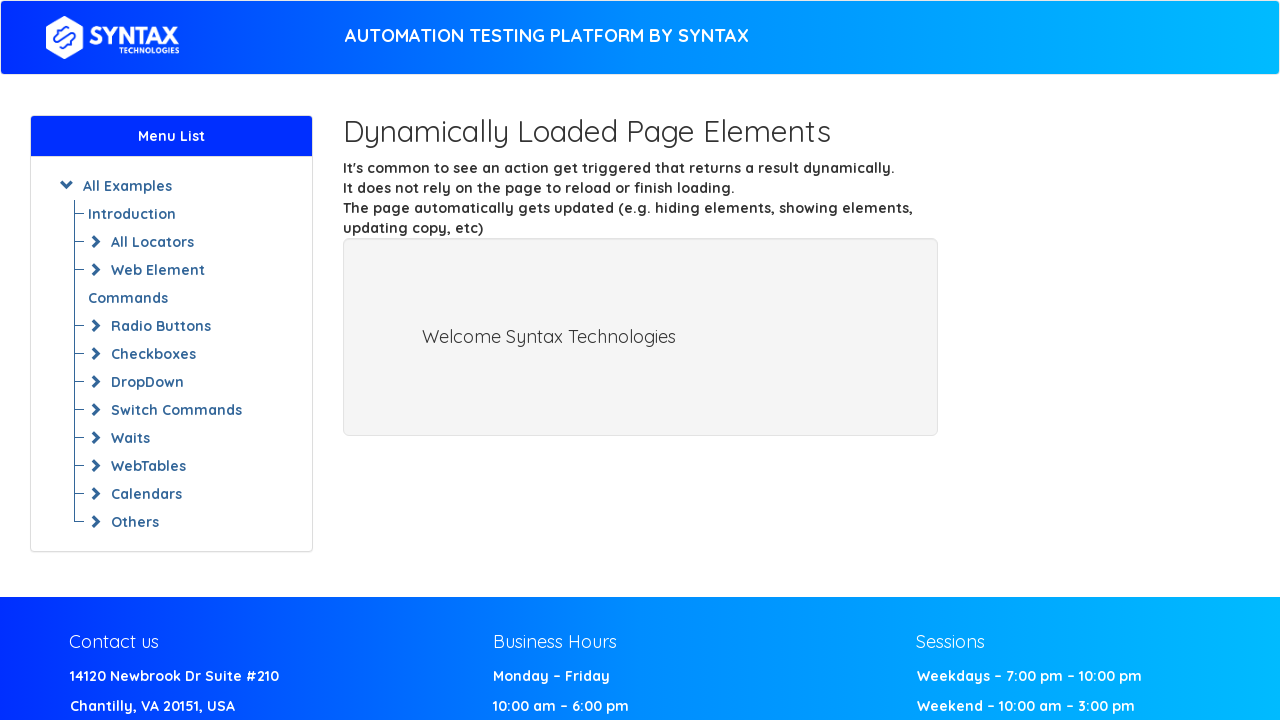

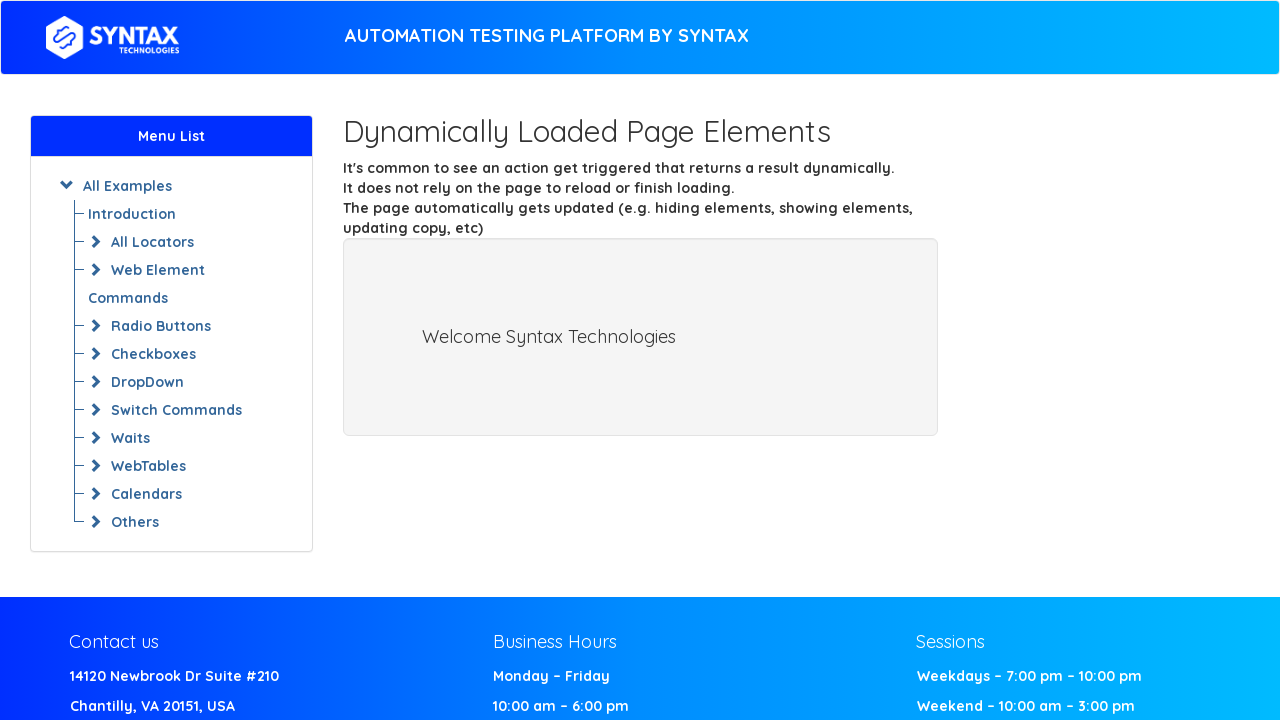